Tests navigation to WYSIWYG Editor page

Starting URL: https://the-internet.herokuapp.com/

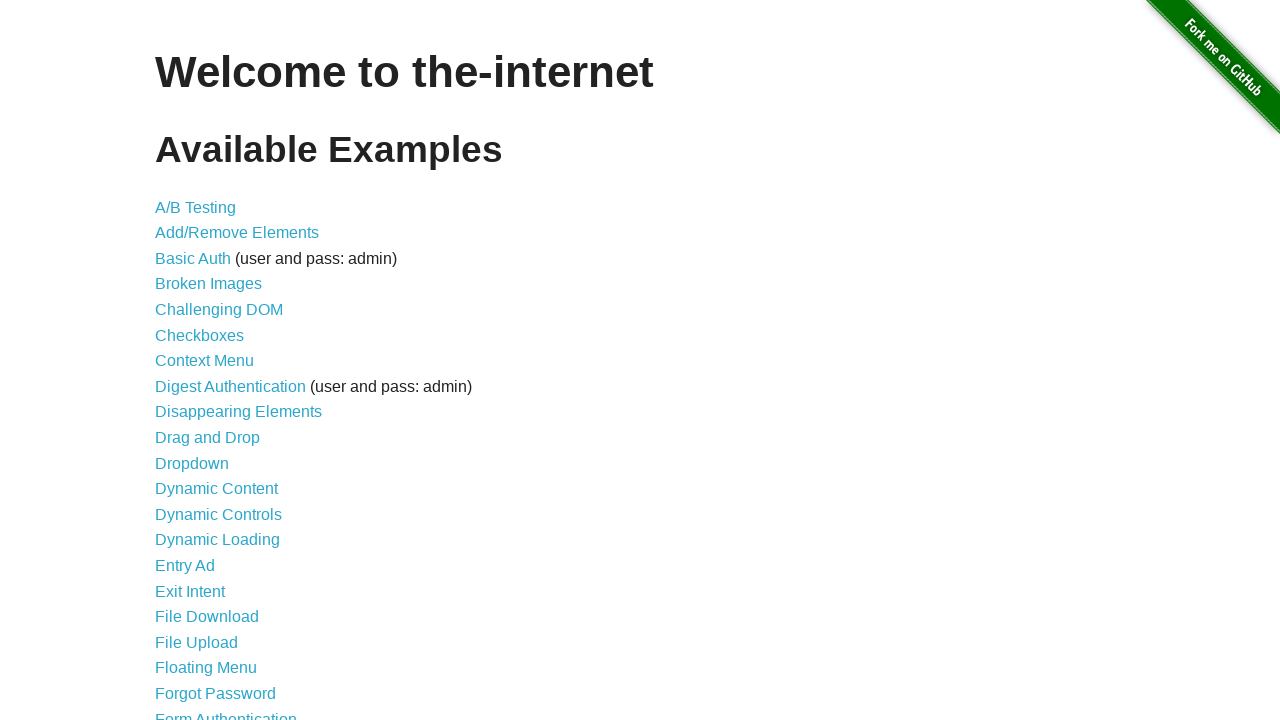

Clicked on WYSIWYG Editor link at (218, 651) on xpath=//*[@id='content']/ul/li[44]/a
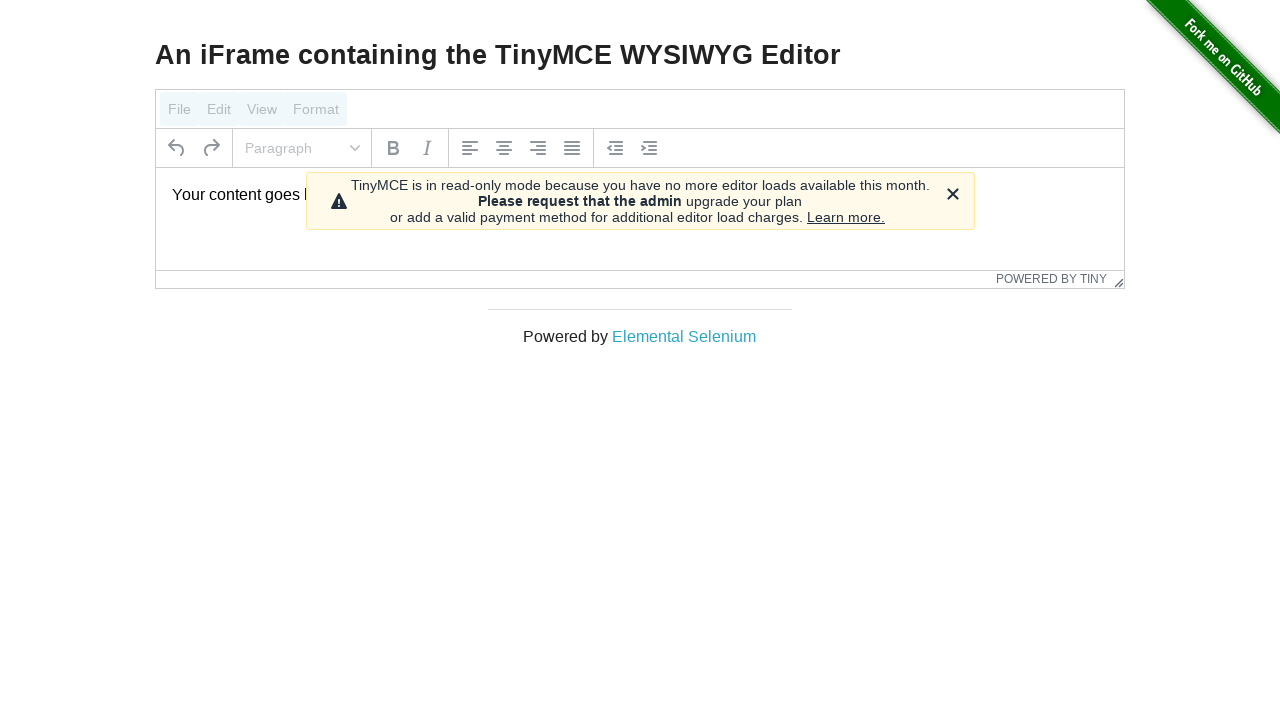

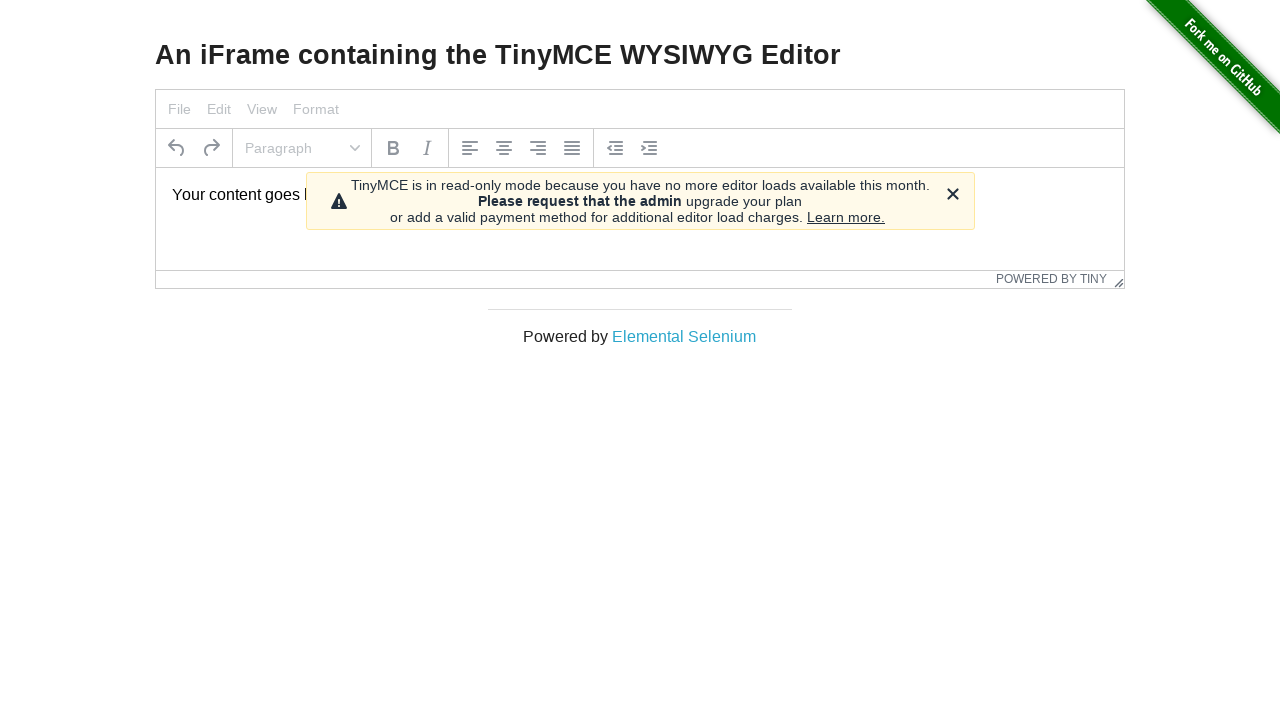